Tests that todo data persists after page reload

Starting URL: https://demo.playwright.dev/todomvc

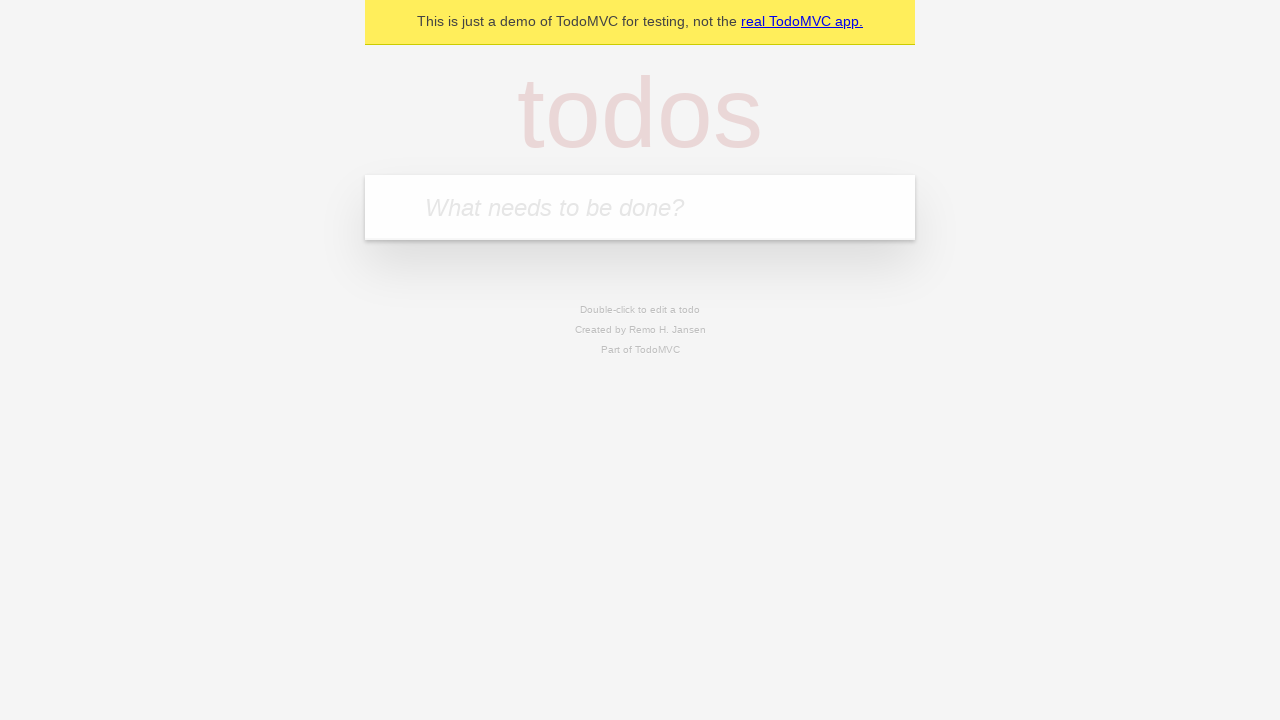

Filled first todo field with 'buy some cheese' on .new-todo
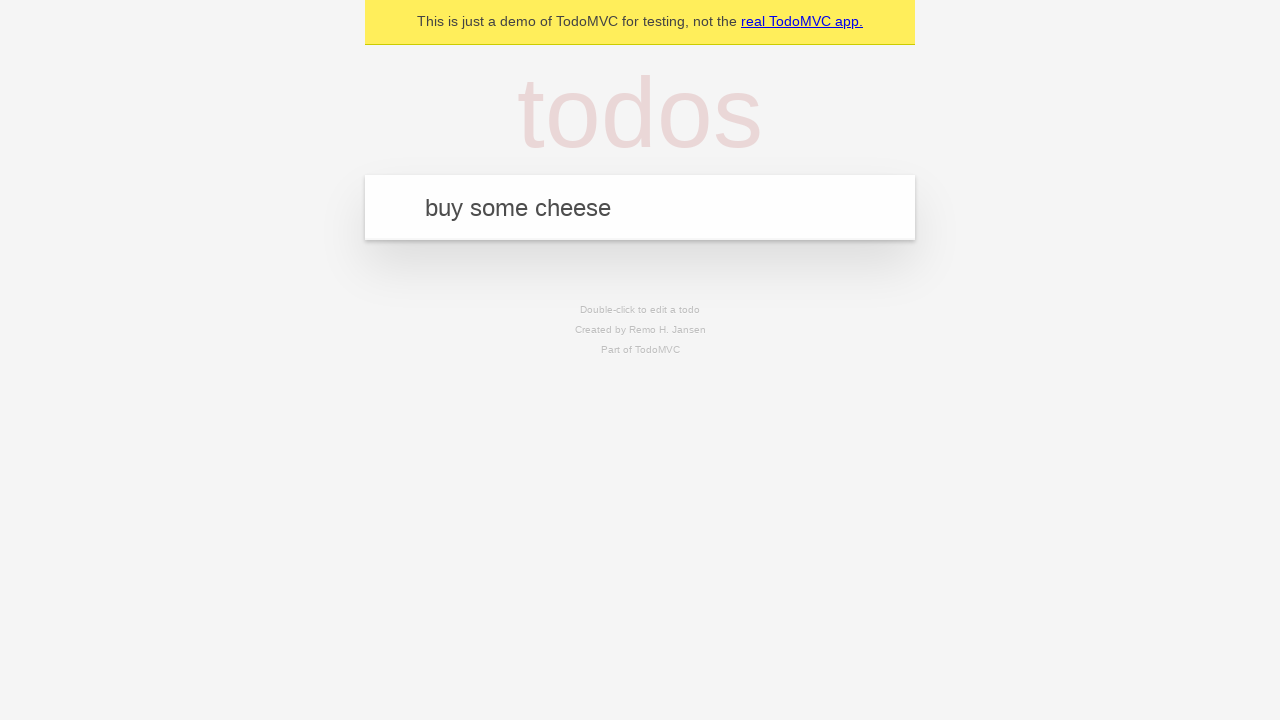

Pressed Enter to create first todo on .new-todo
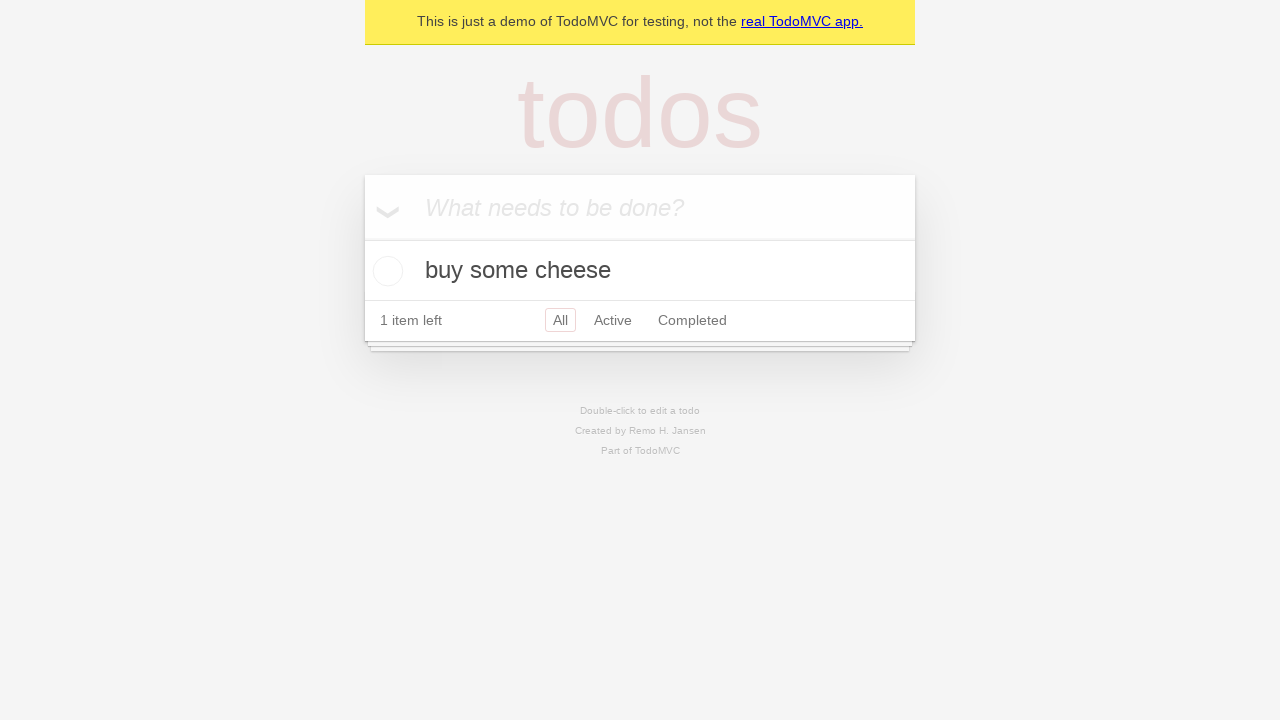

Filled second todo field with 'feed the cat' on .new-todo
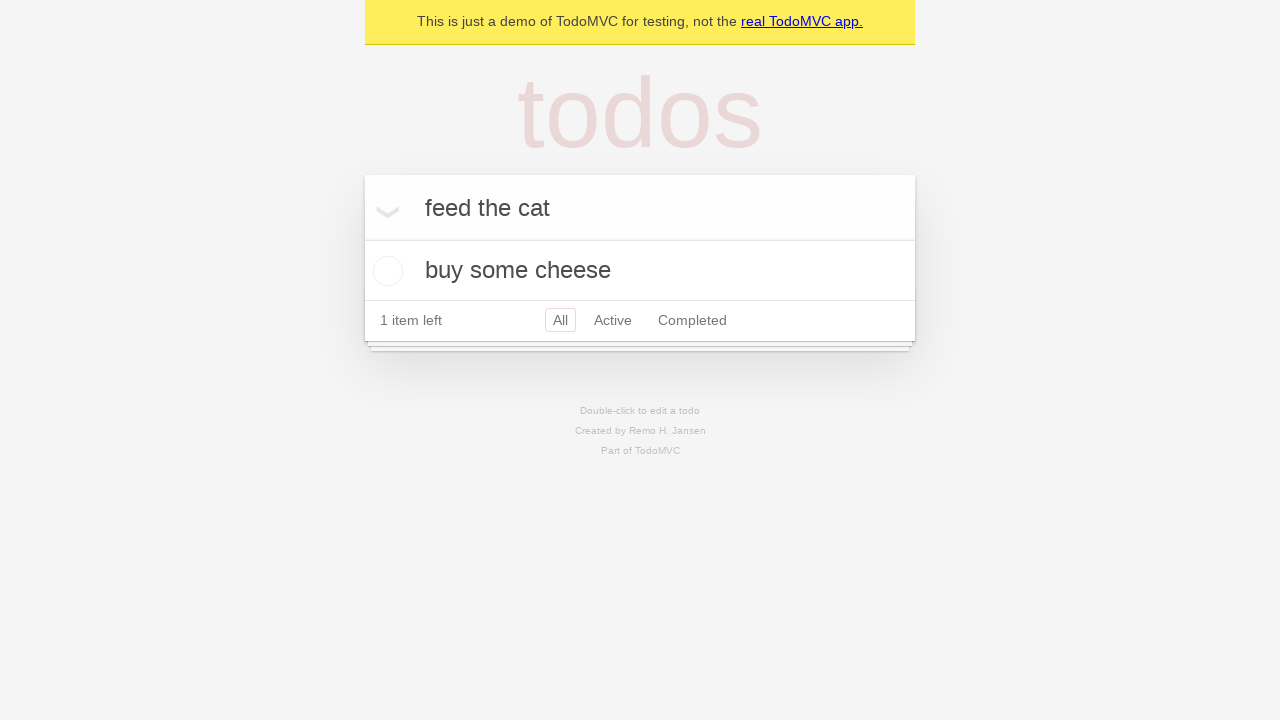

Pressed Enter to create second todo on .new-todo
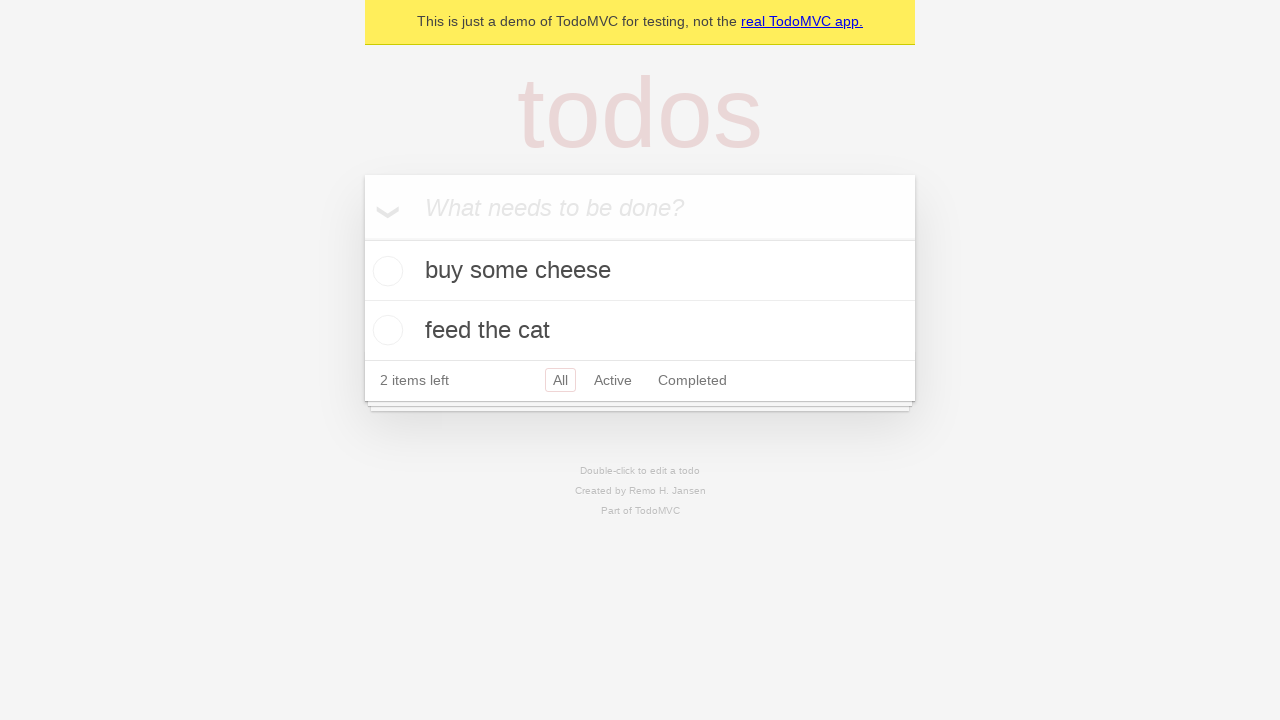

Checked the first todo item at (385, 271) on .todo-list li >> nth=0 >> .toggle
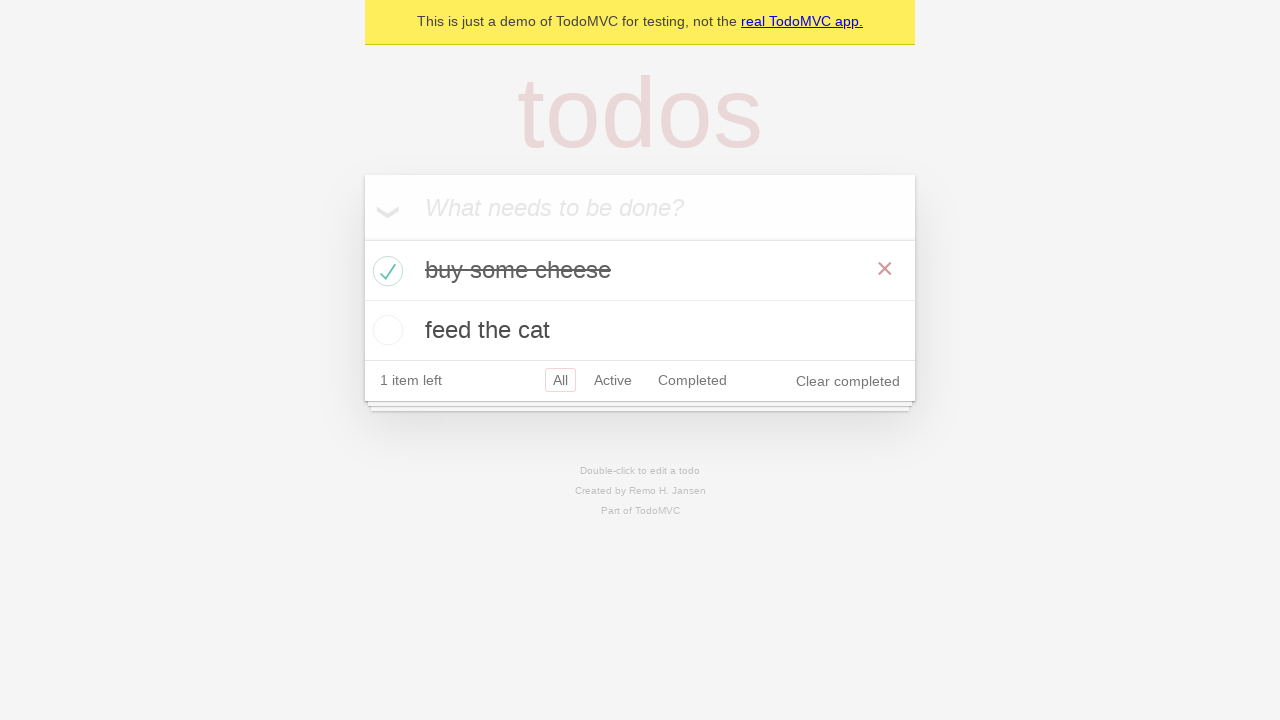

Reloaded the page to test data persistence
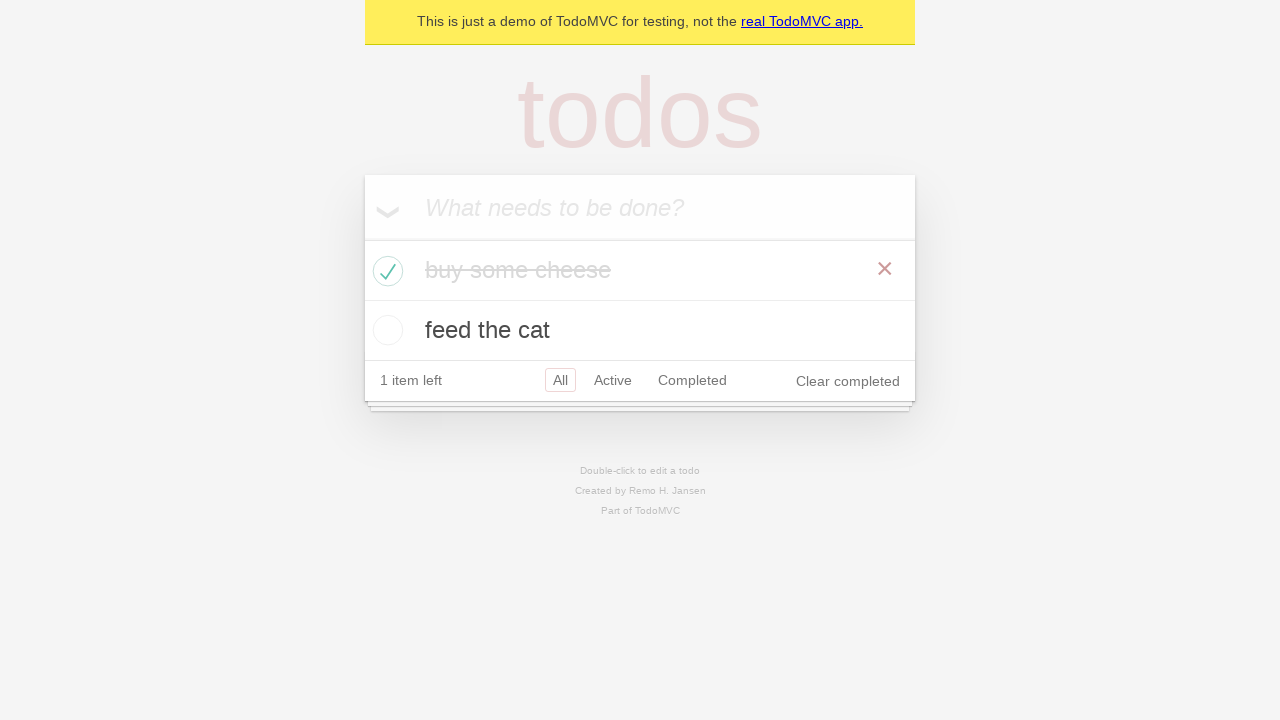

Verified todos loaded after page reload
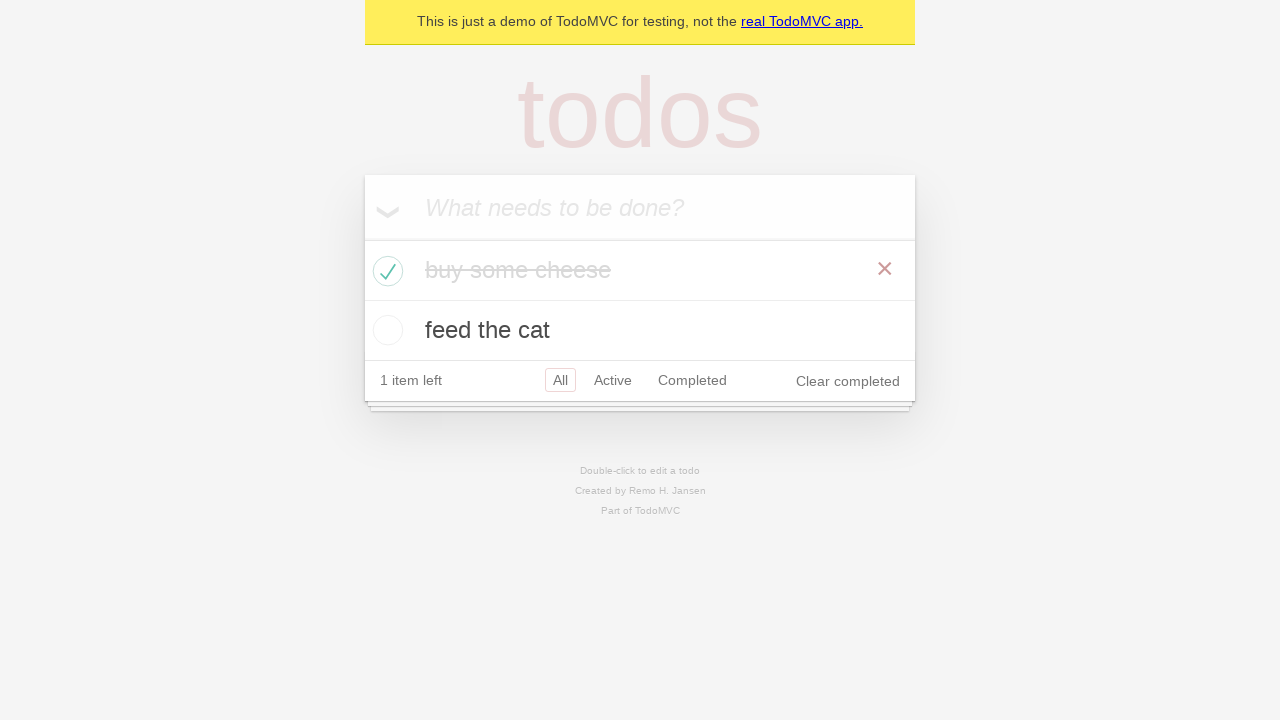

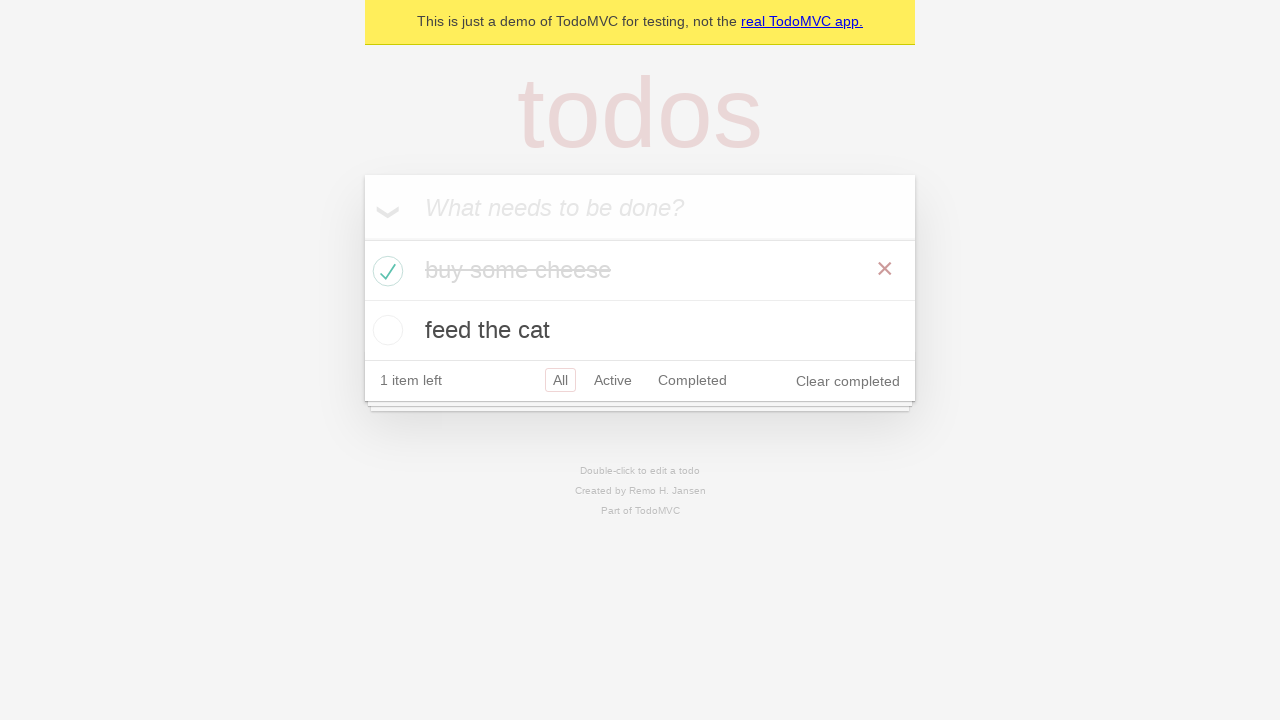